Tests radio button functionality by clicking different radio button options and verifying the selection results are displayed

Starting URL: https://demoqa.com/radio-button

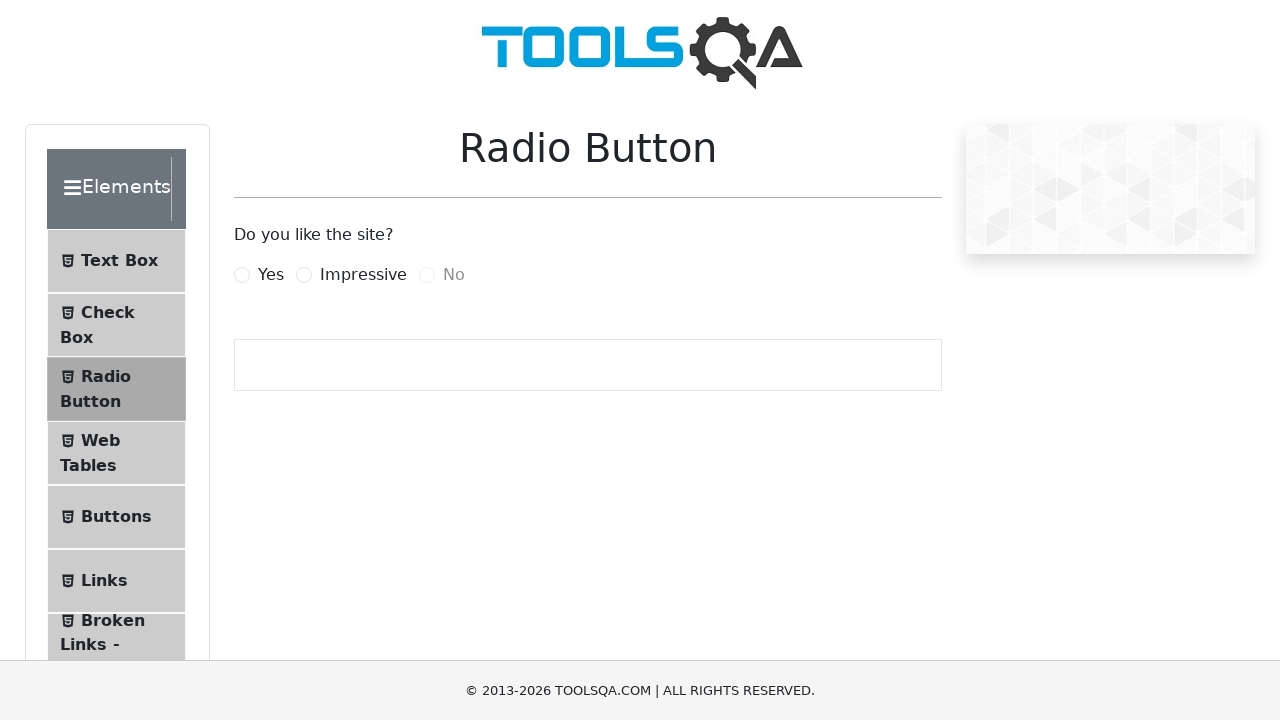

Clicked the 'Yes' radio button at (271, 275) on label[for='yesRadio']
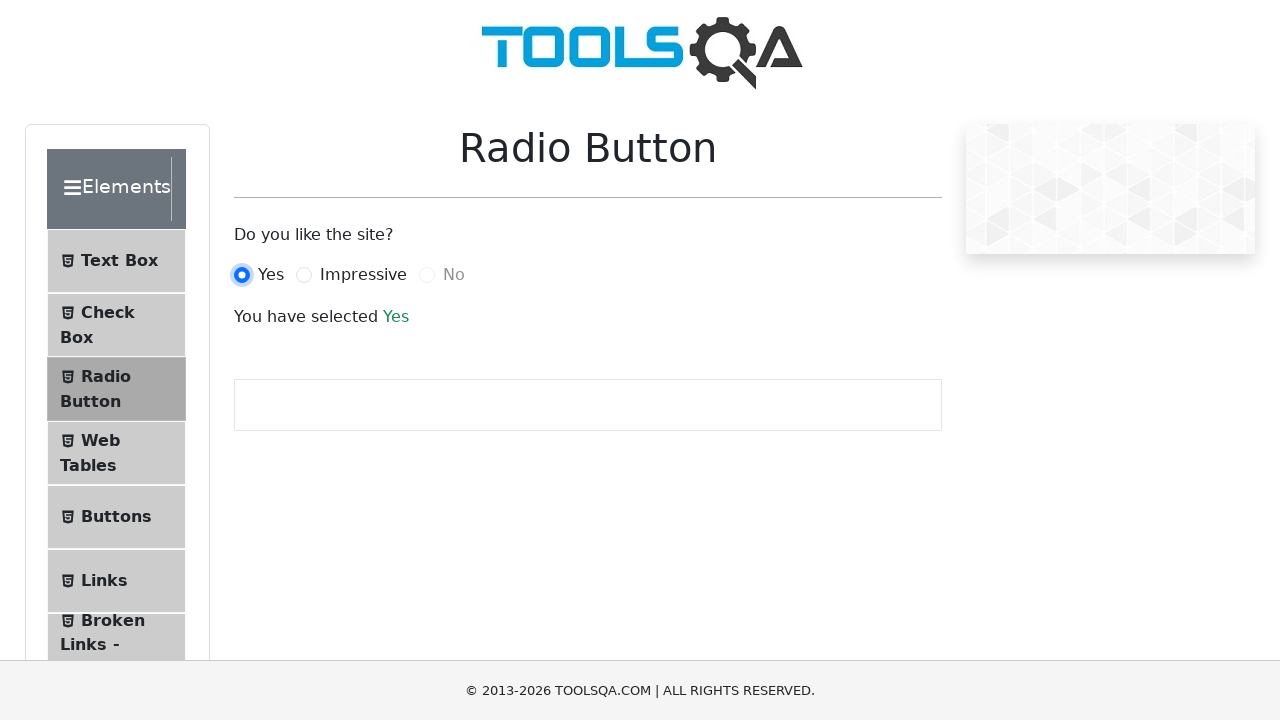

Verified 'You have selected' result text appeared after clicking Yes
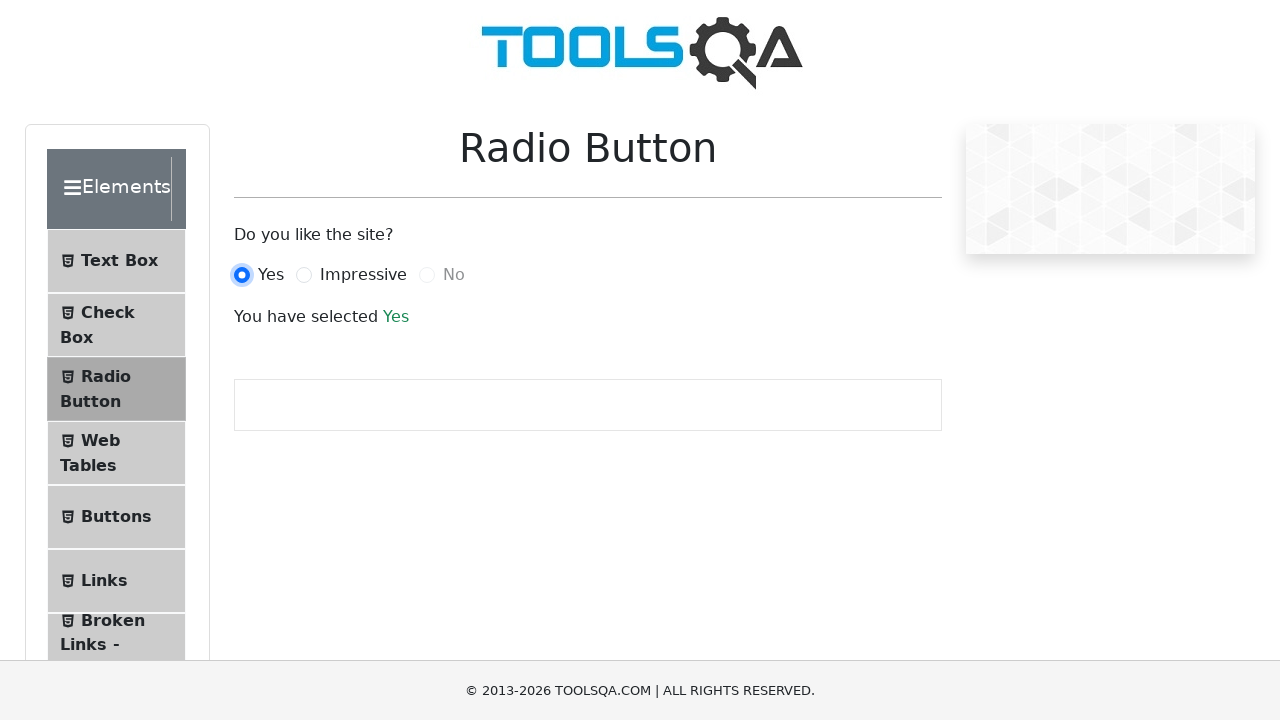

Clicked the 'Impressive' radio button at (363, 275) on label[for='impressiveRadio']
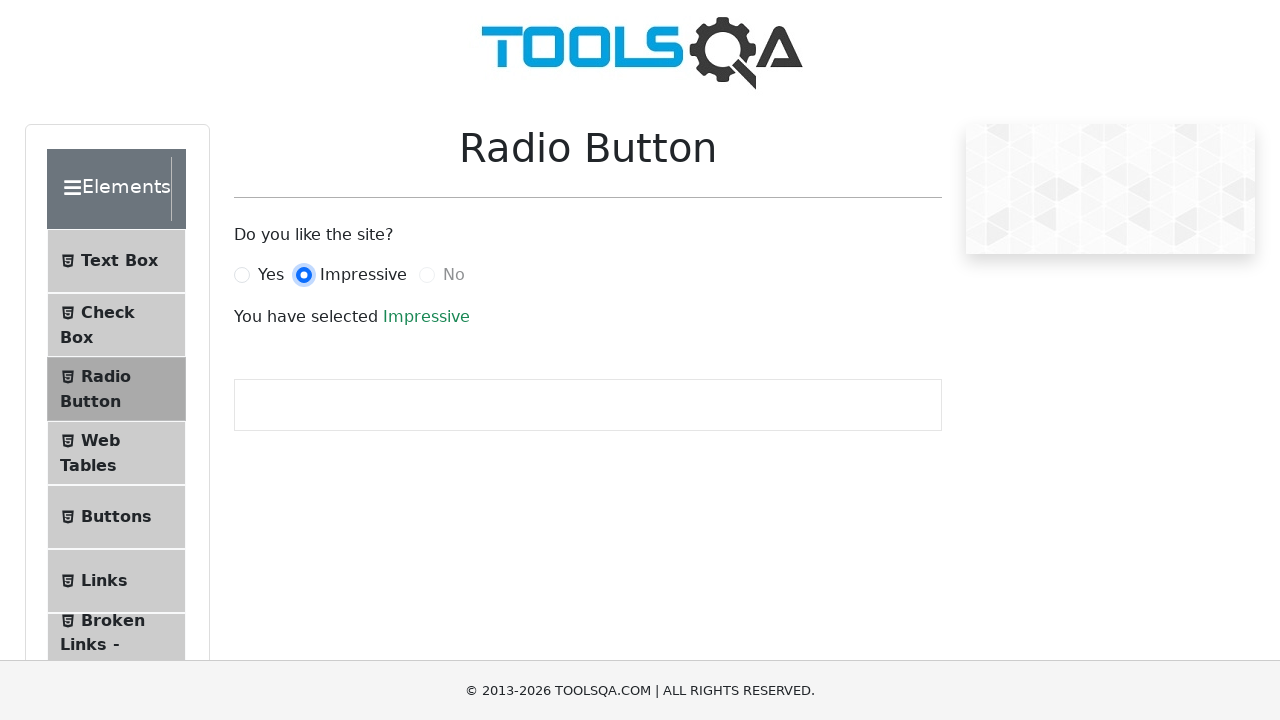

Verified 'You have selected' result text is still present after selecting Impressive
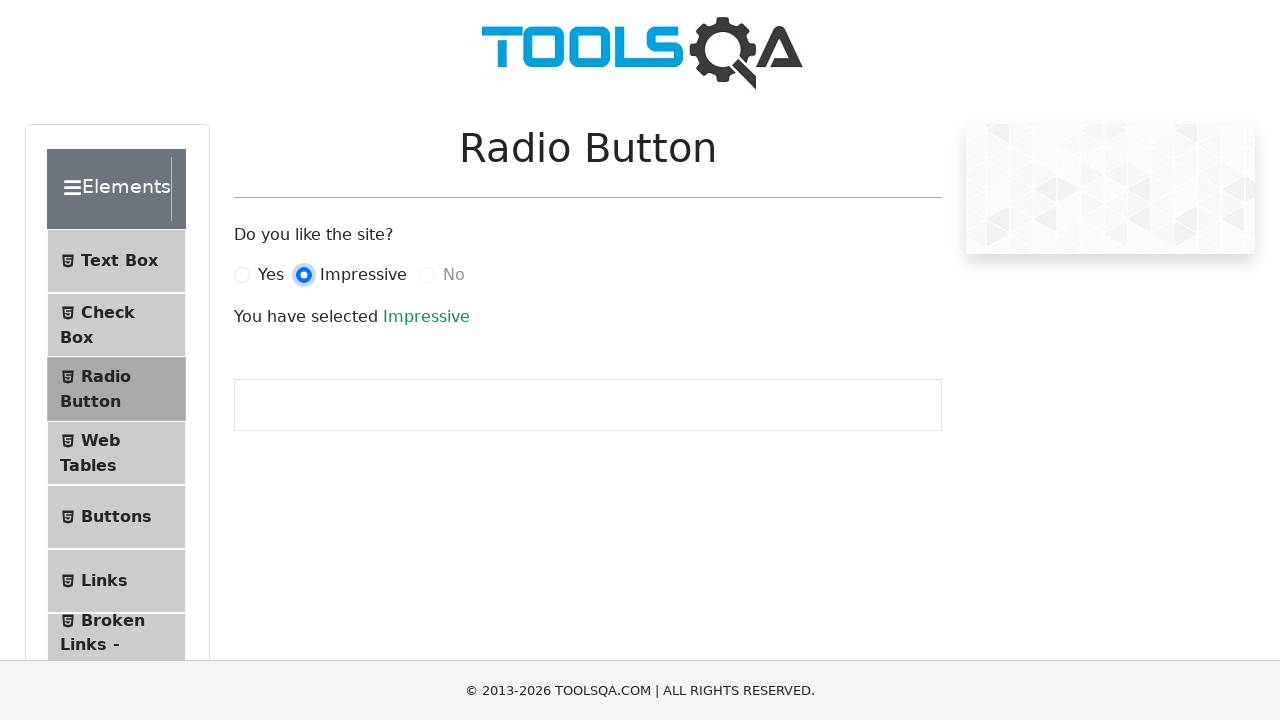

Verified question text 'Do you like the site?' is displayed
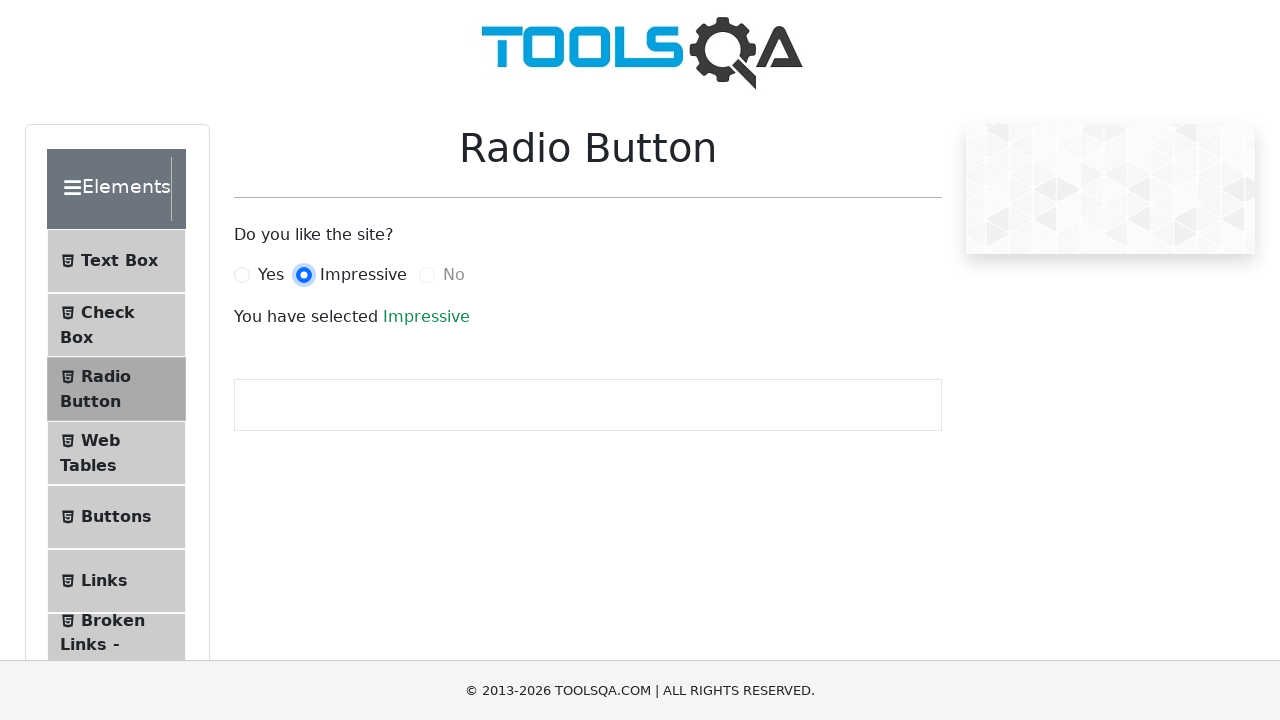

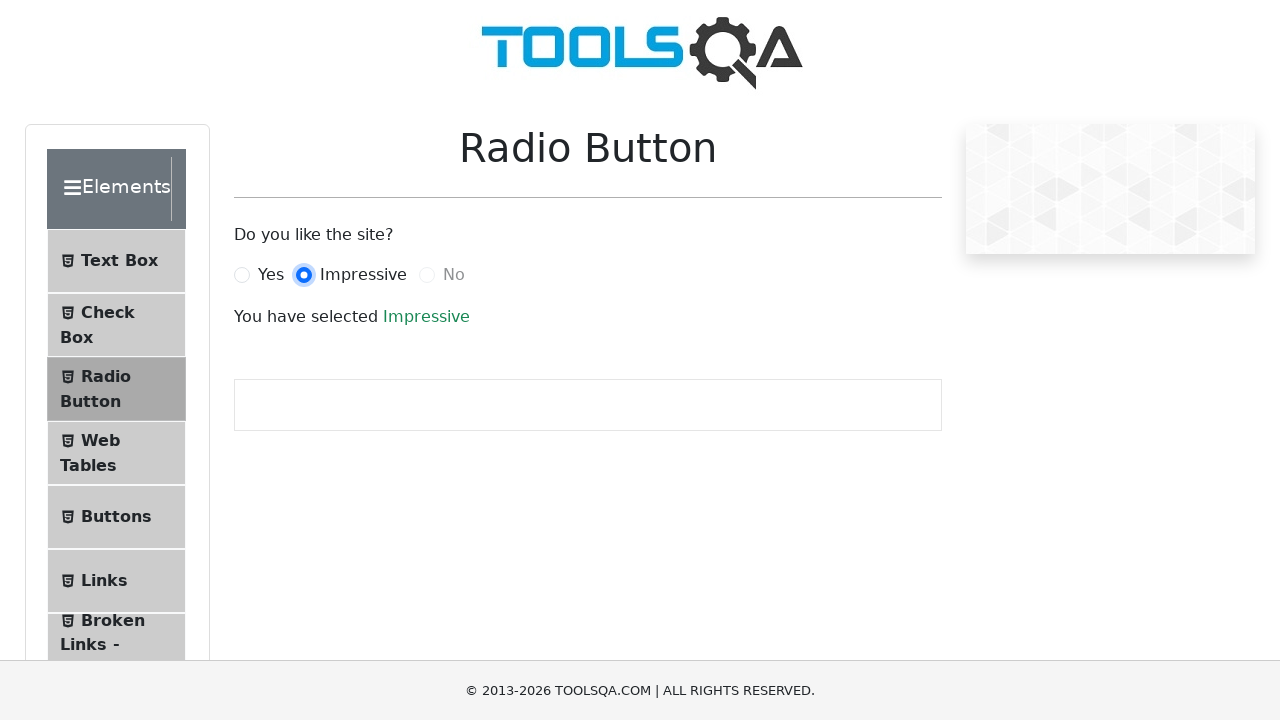